Tests dynamic element addition and removal functionality by clicking Add button multiple times to create elements, then removing specific elements

Starting URL: https://the-internet.herokuapp.com/add_remove_elements/

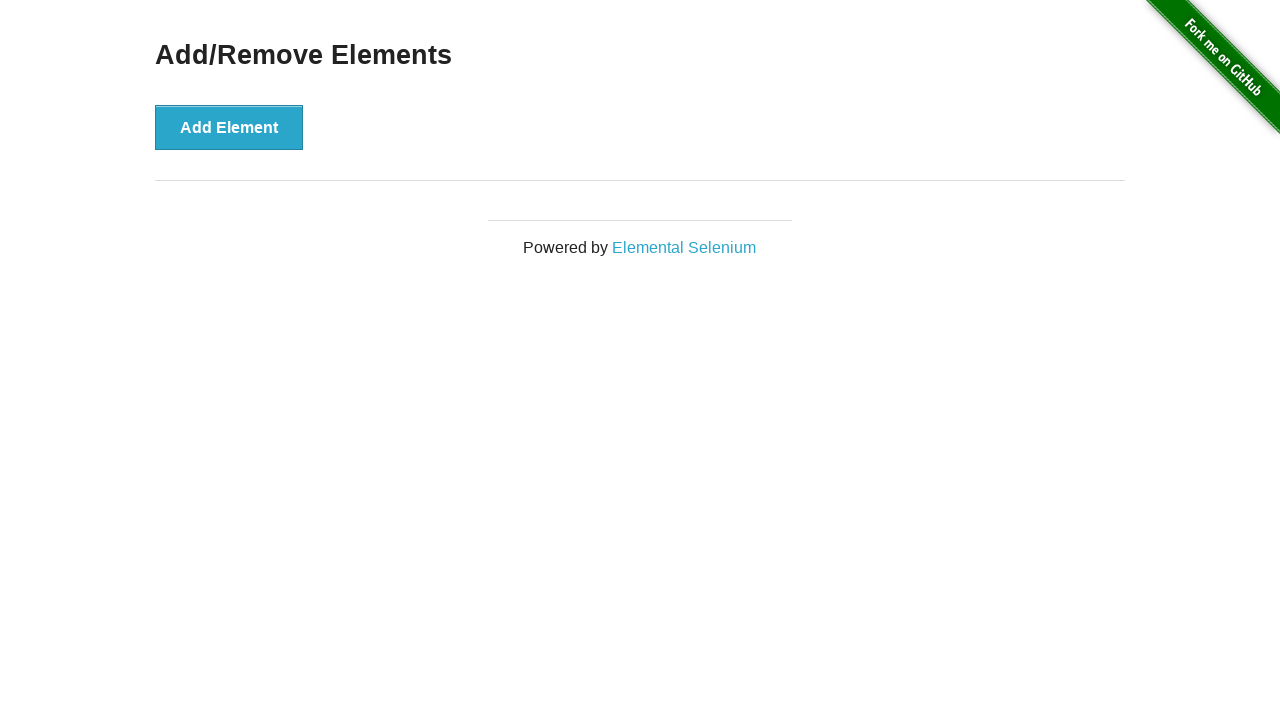

Clicked Add button to create first element at (229, 127) on xpath=//div[@class='example']/button
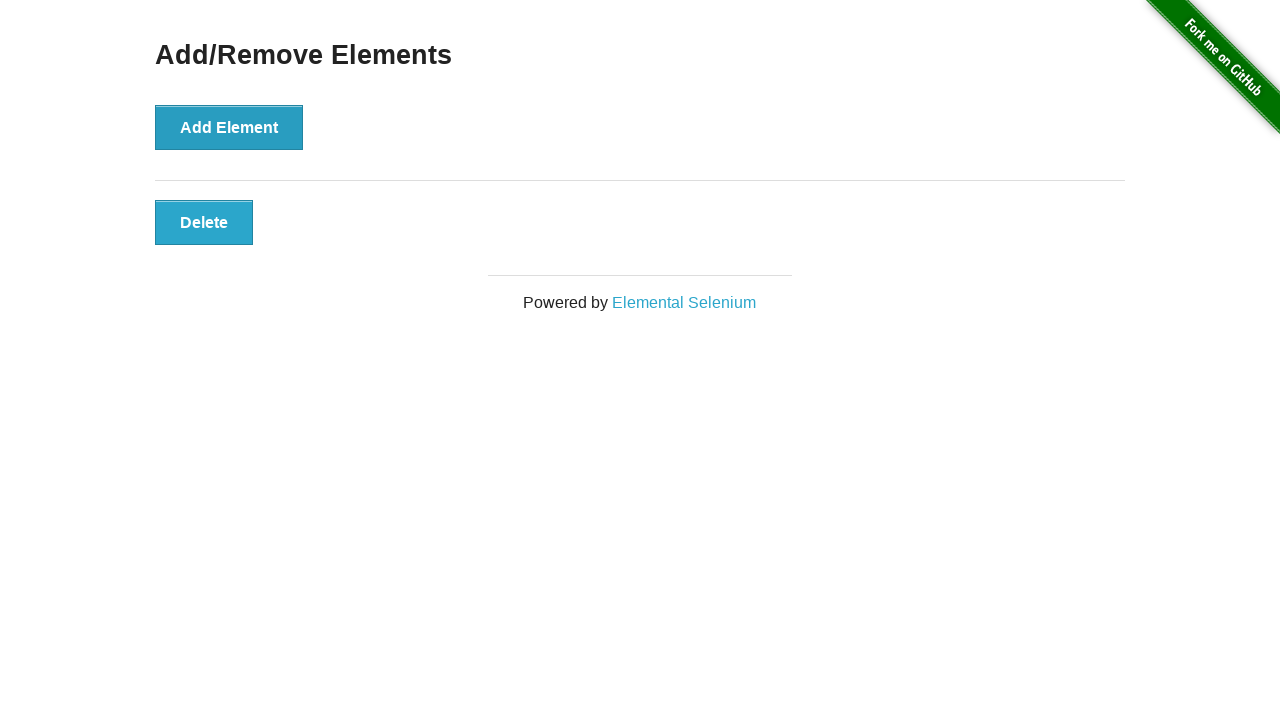

Clicked Add button to create second element at (229, 127) on xpath=//div[@class='example']/button
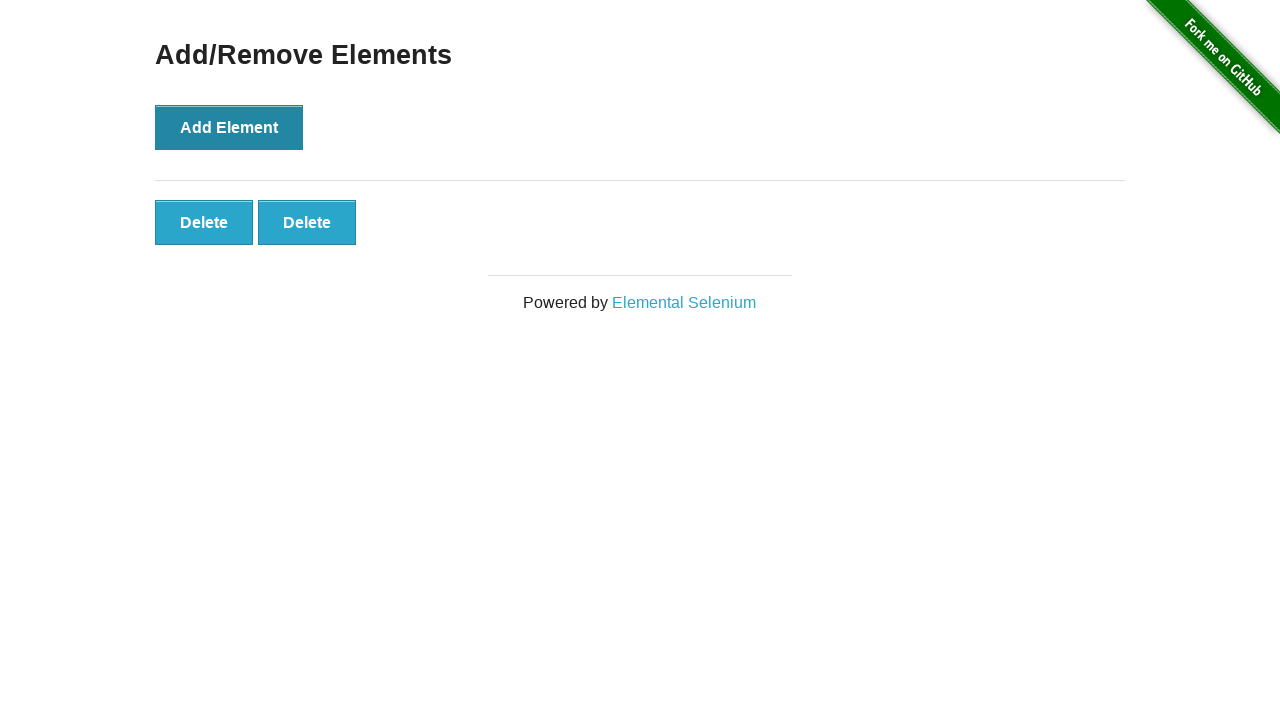

Clicked Add button to create third element at (229, 127) on xpath=//div[@class='example']/button
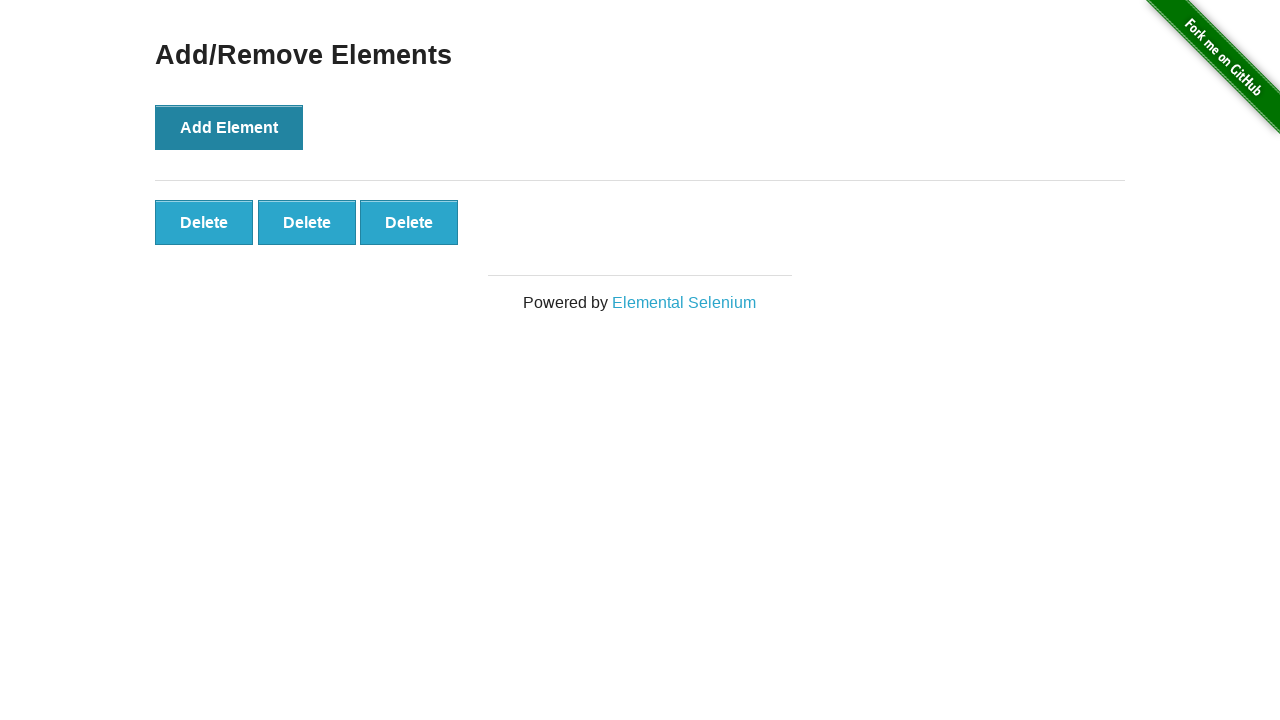

Clicked remove button on third element at (409, 222) on #elements button:nth-child(3)
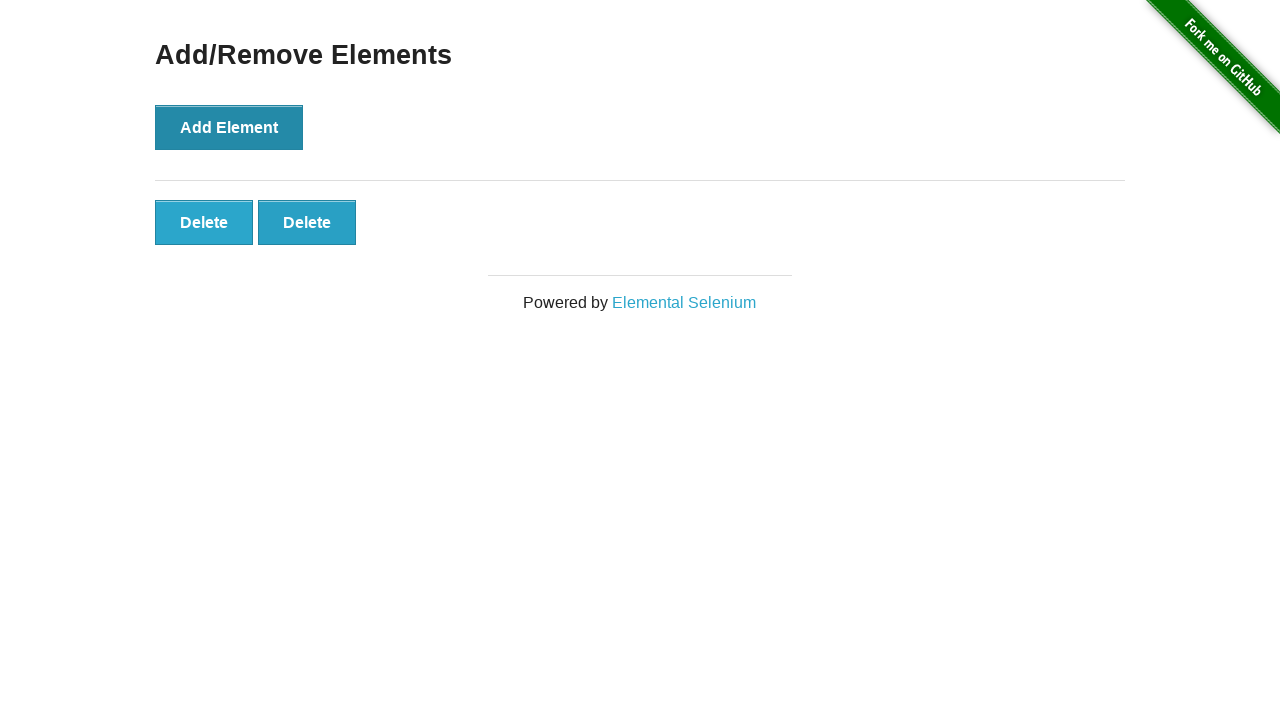

Clicked remove button on first element at (204, 222) on #elements button:nth-child(1)
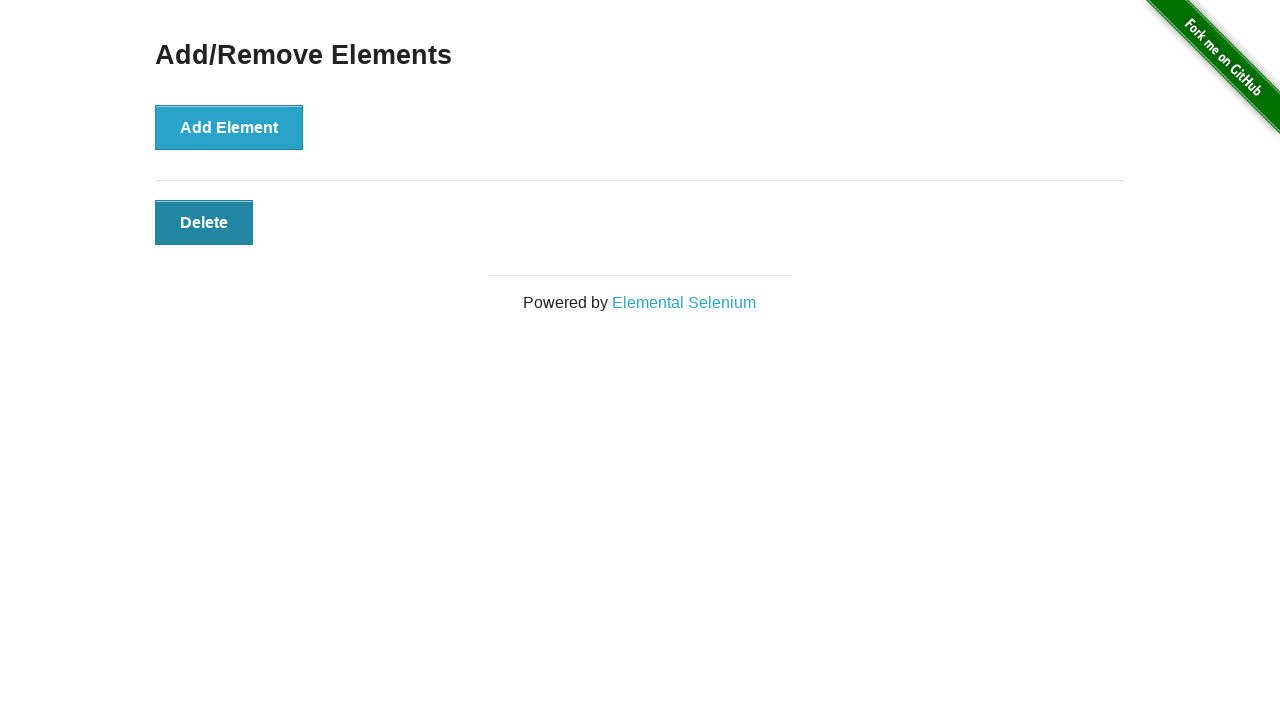

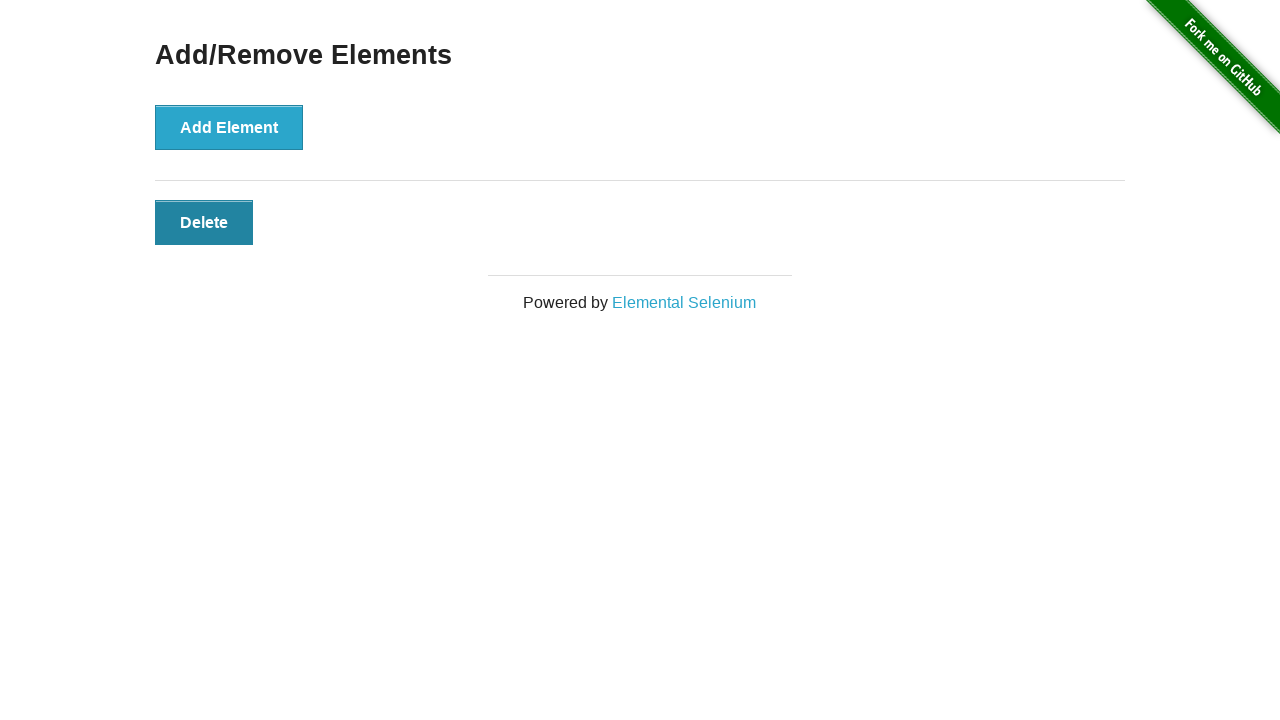